Tests autocomplete functionality by typing a country name in a search box and selecting the matching suggestion from the dropdown list.

Starting URL: https://demo.automationtesting.in/AutoComplete.html

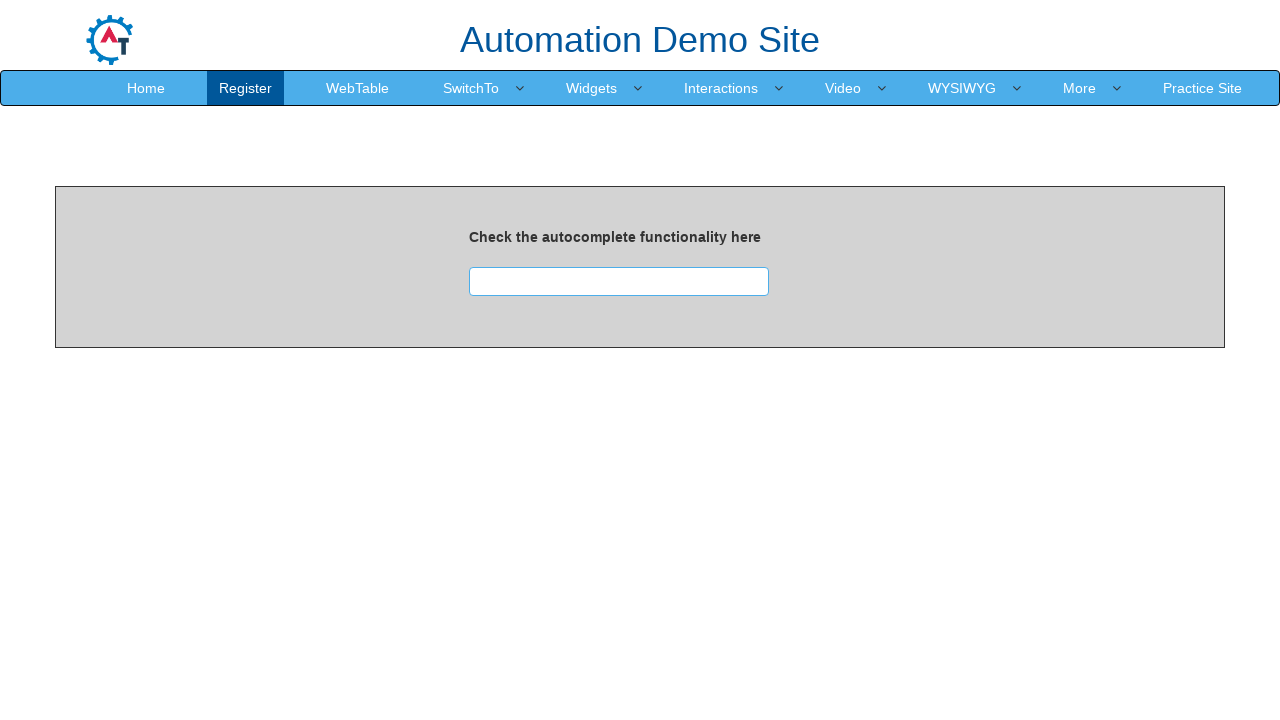

Typed 'Georgia' in the autocomplete search box on #searchbox
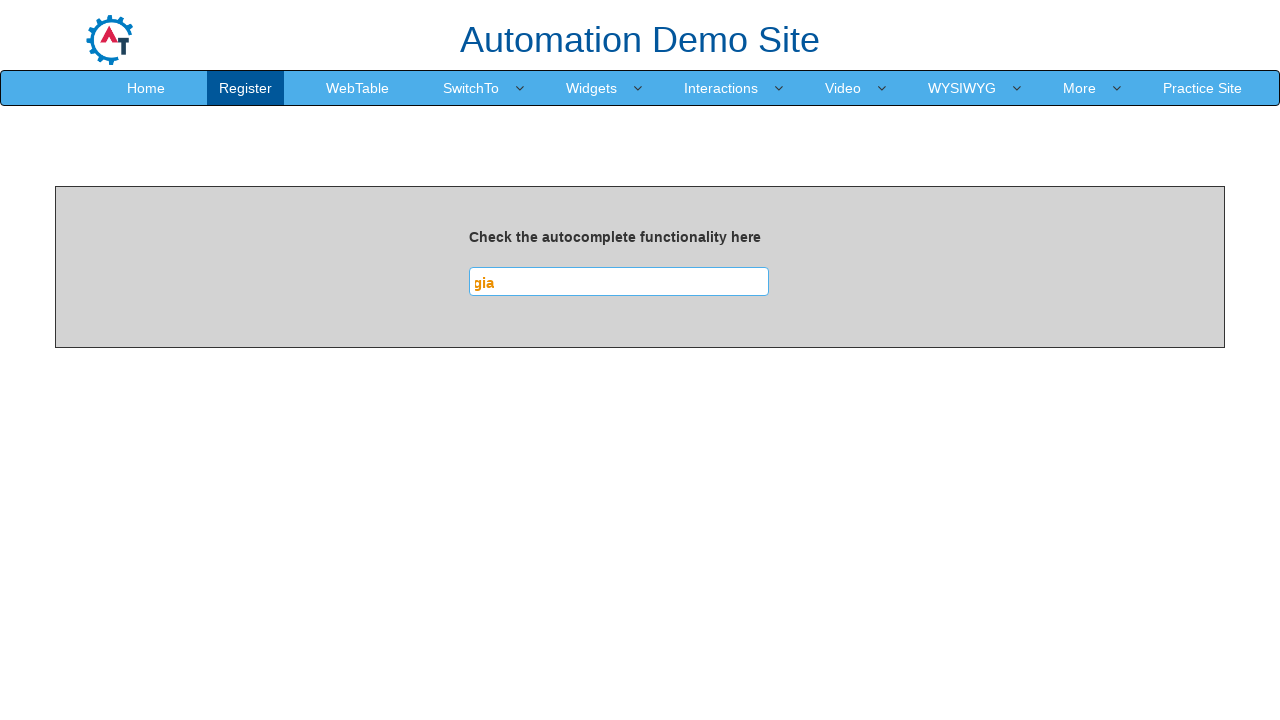

Autocomplete suggestions dropdown appeared
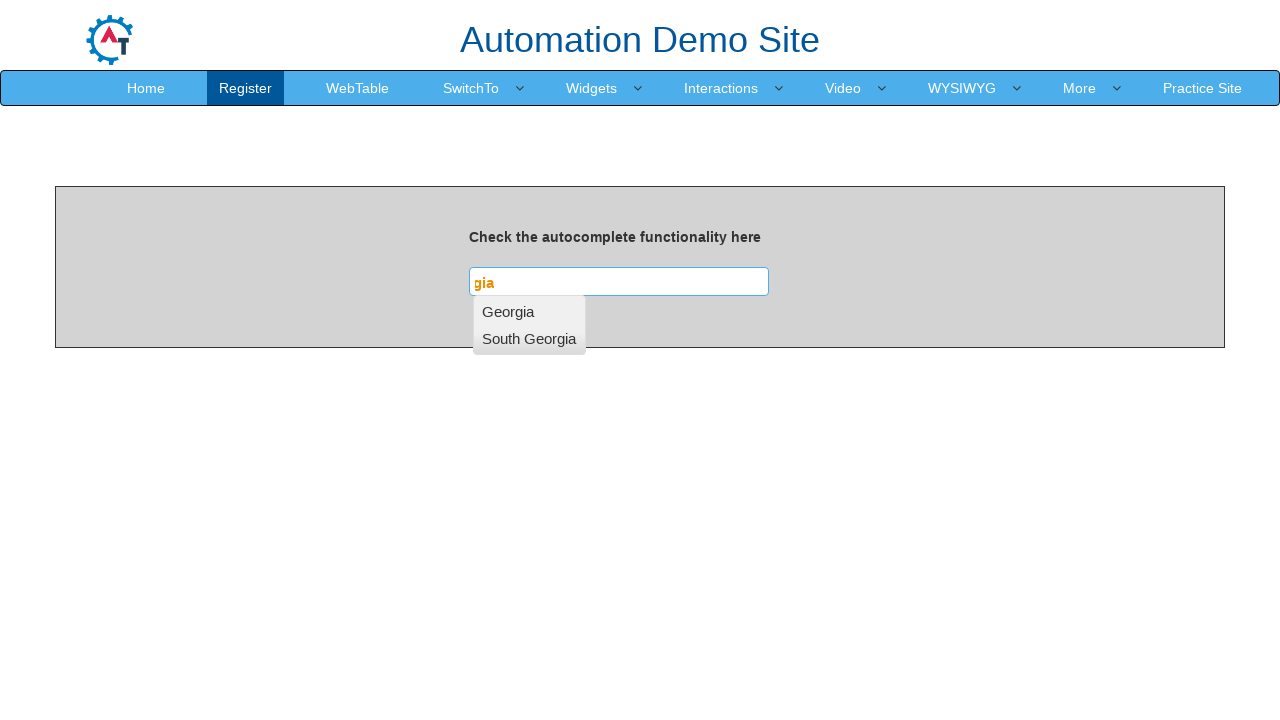

Selected 'Georgia' from the autocomplete suggestions at (529, 311) on .ui-menu-item:has-text('Georgia')
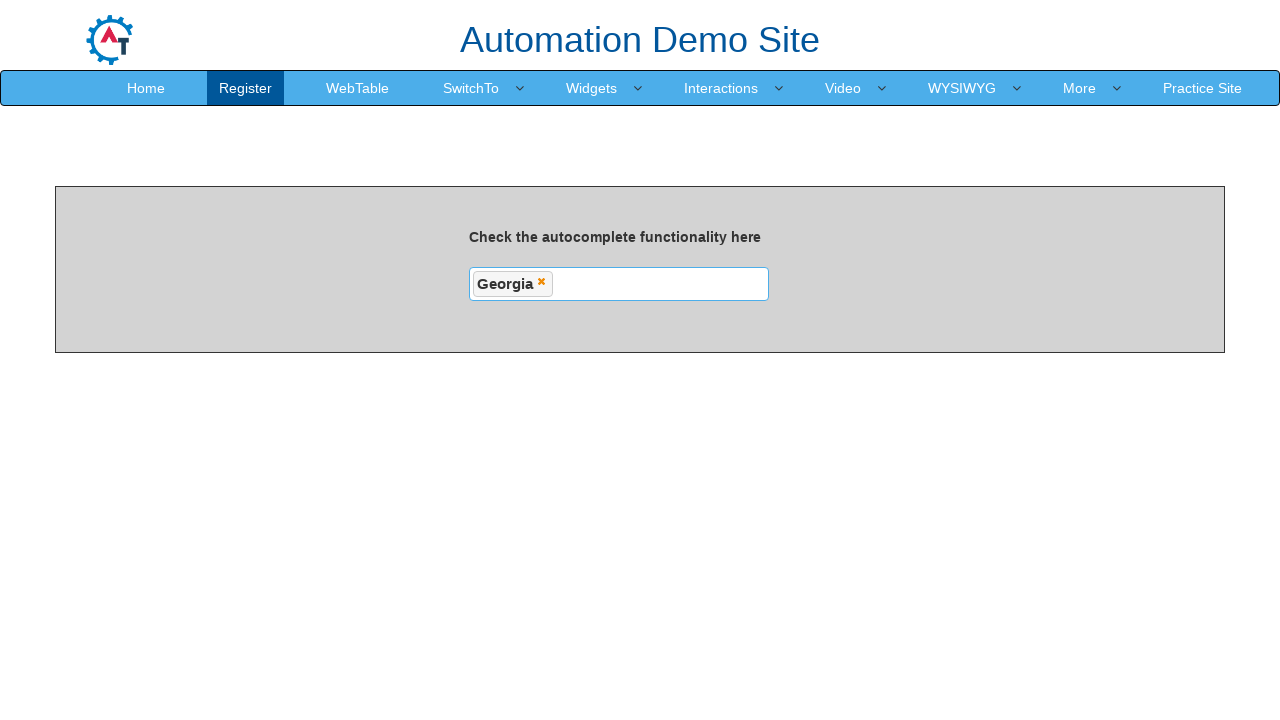

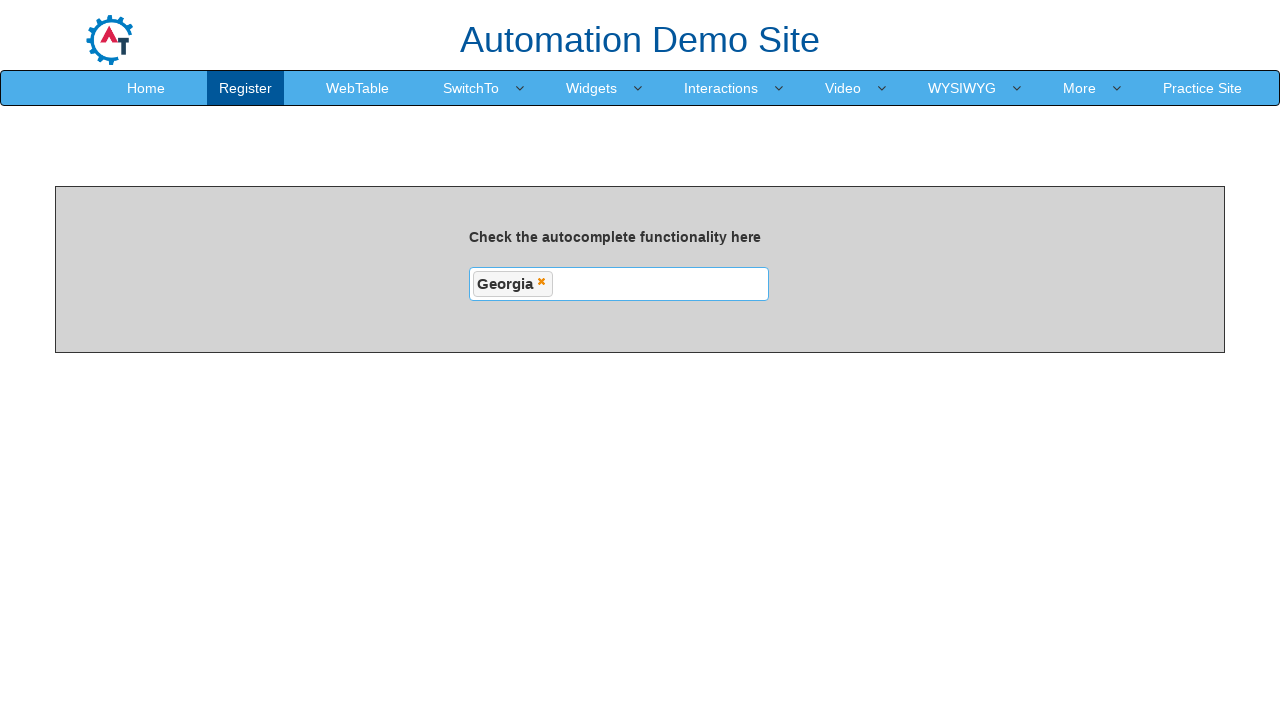